Tests contact form by opening contact modal, filling in details and submitting

Starting URL: https://www.demoblaze.com/

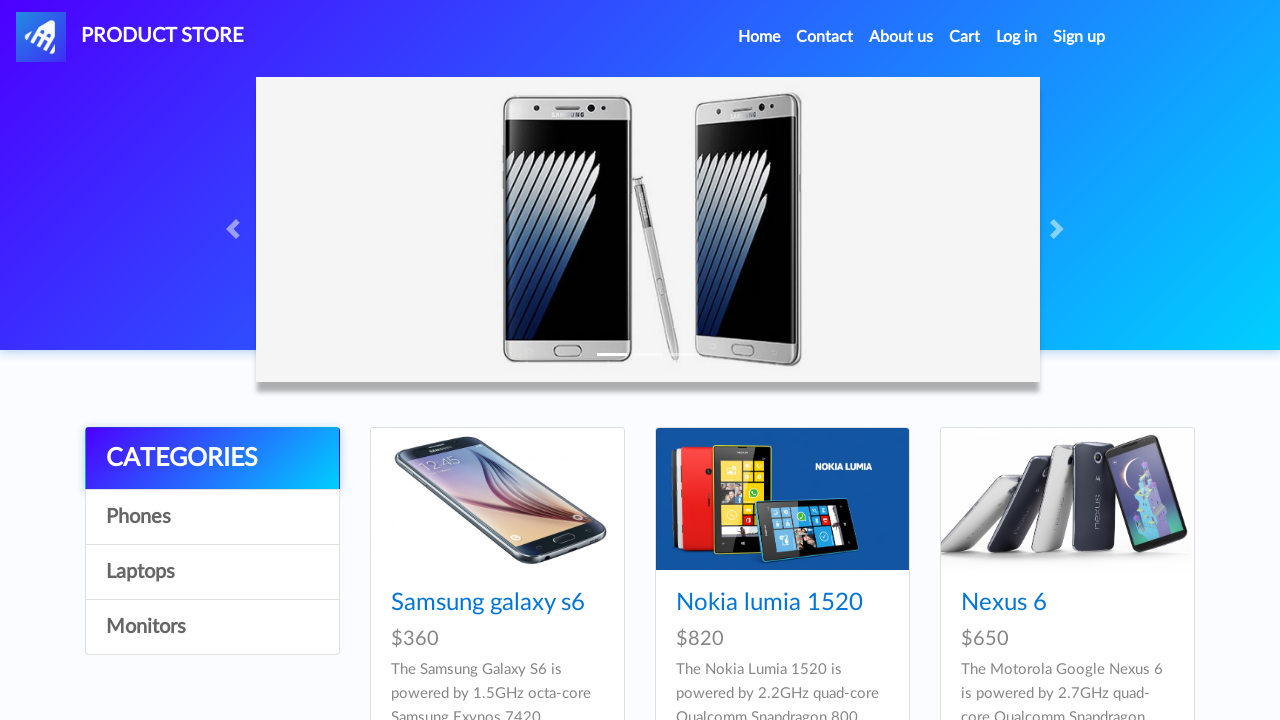

Clicked Contact navigation link to open contact modal at (825, 37) on #navbarExample a.nav-link:has-text('Contact')
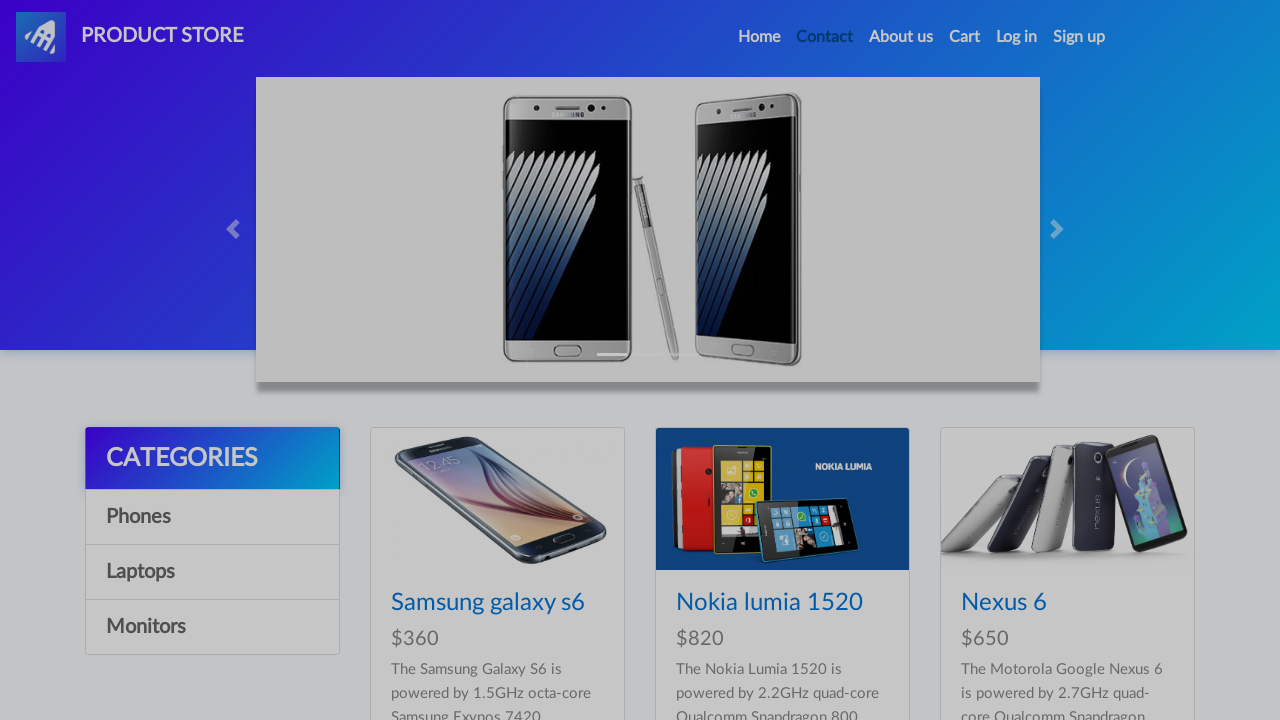

Contact modal appeared with email field visible
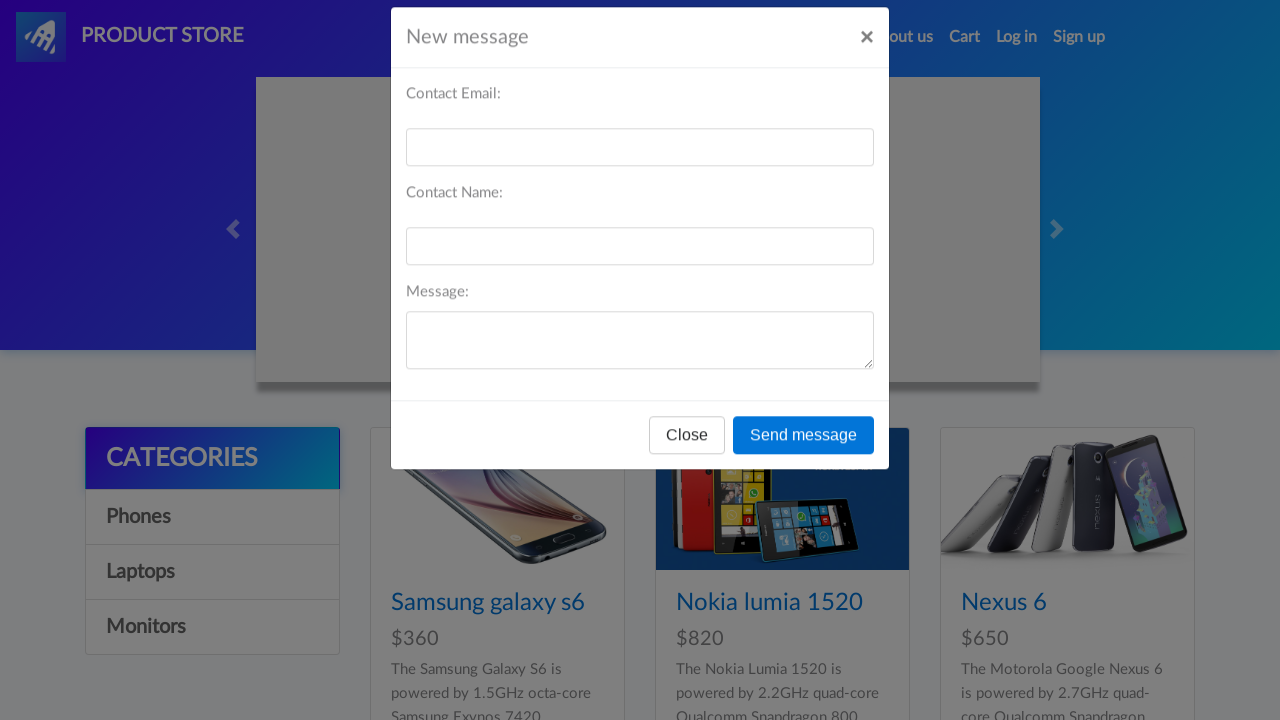

Filled email field with 'testcontact@example.com' on #recipient-email
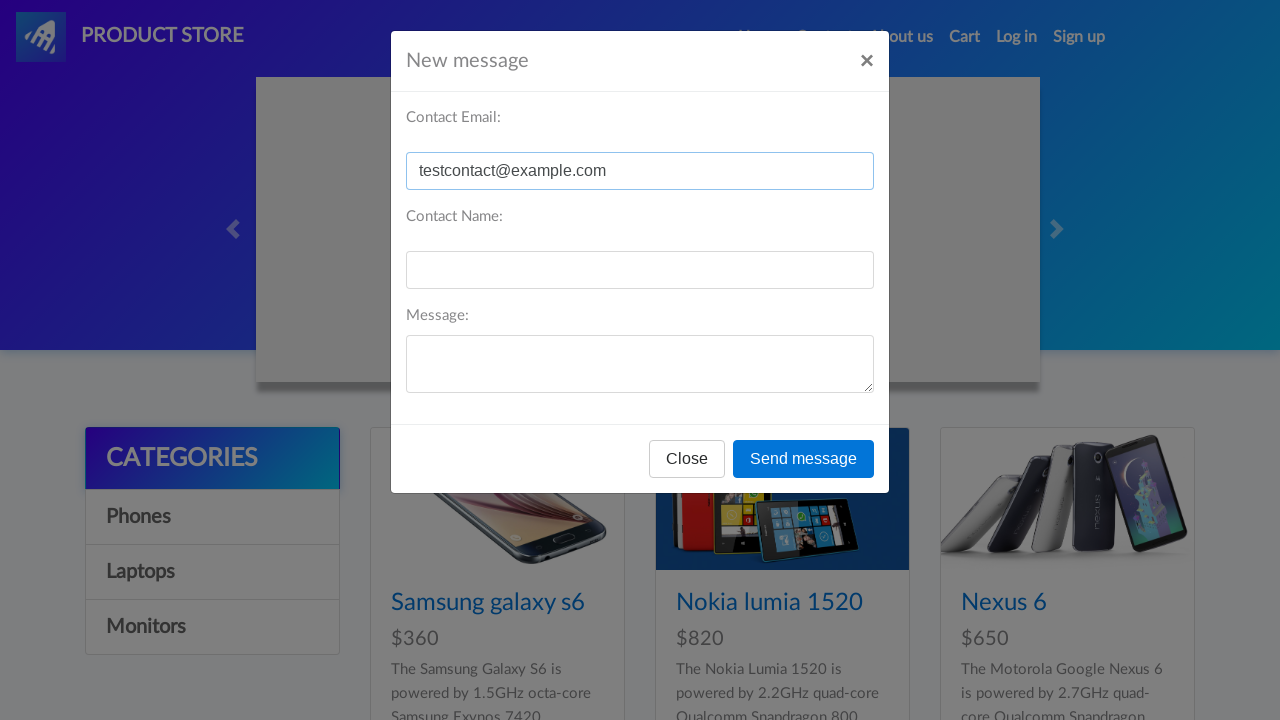

Filled name field with 'TestUser' on #recipient-name
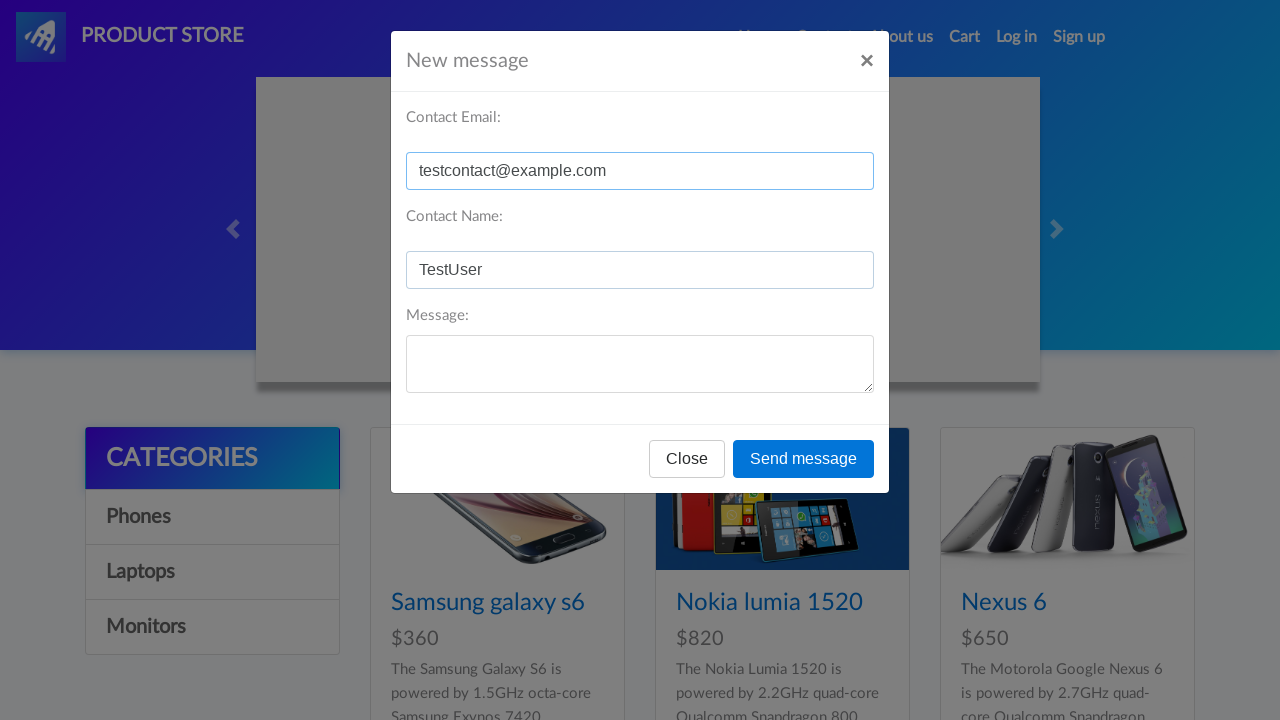

Filled message field with 'Hi, this is a test message' on #message-text
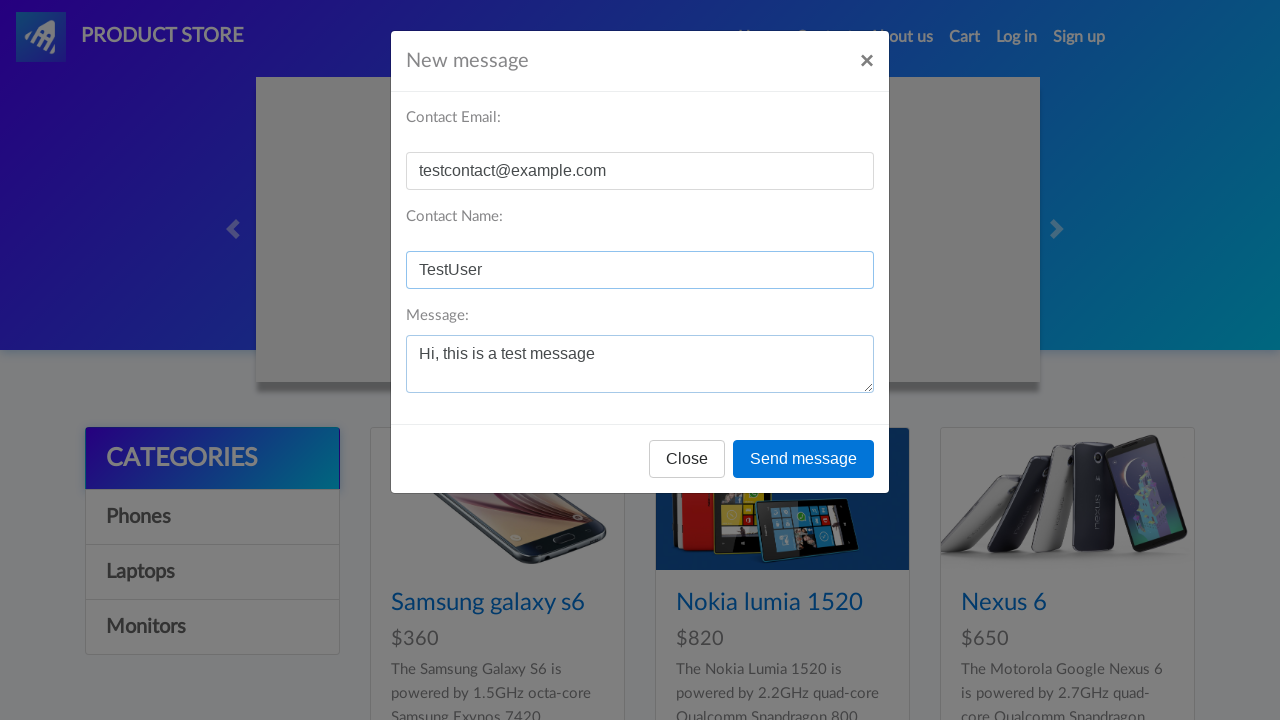

Clicked send button to submit contact form at (804, 459) on button[onclick='send()']
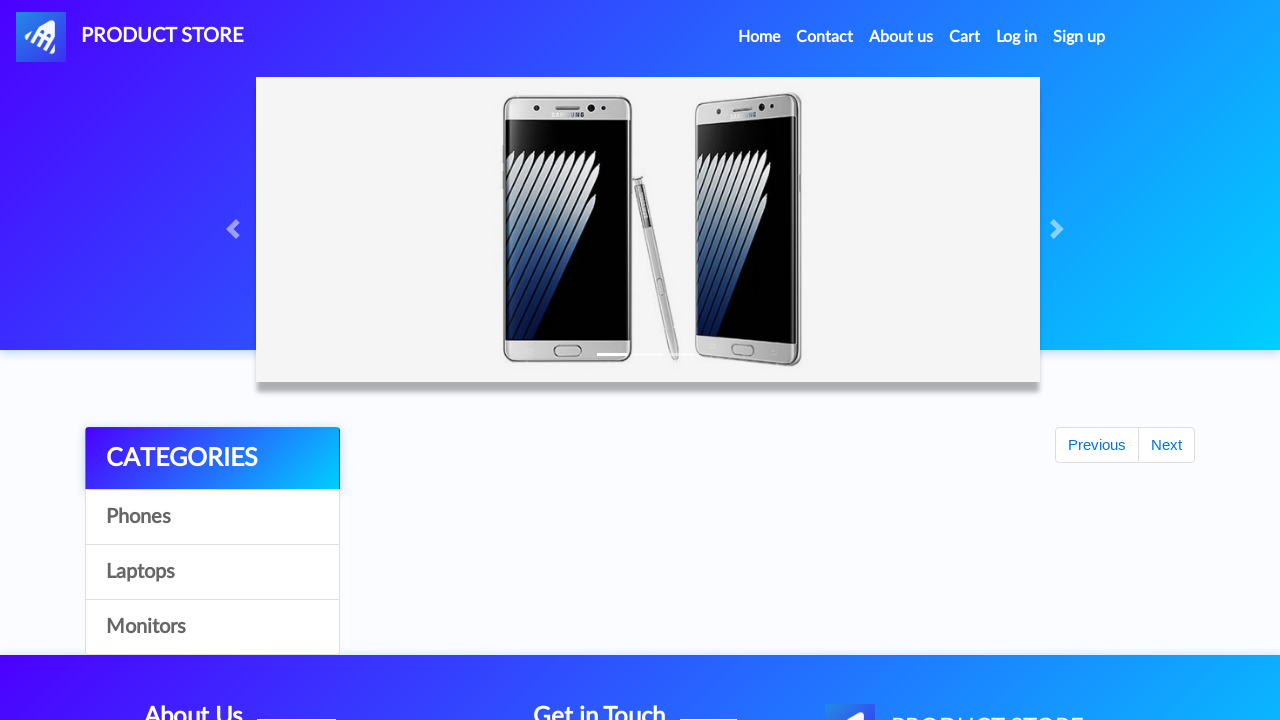

Accepted thank you message alert dialog
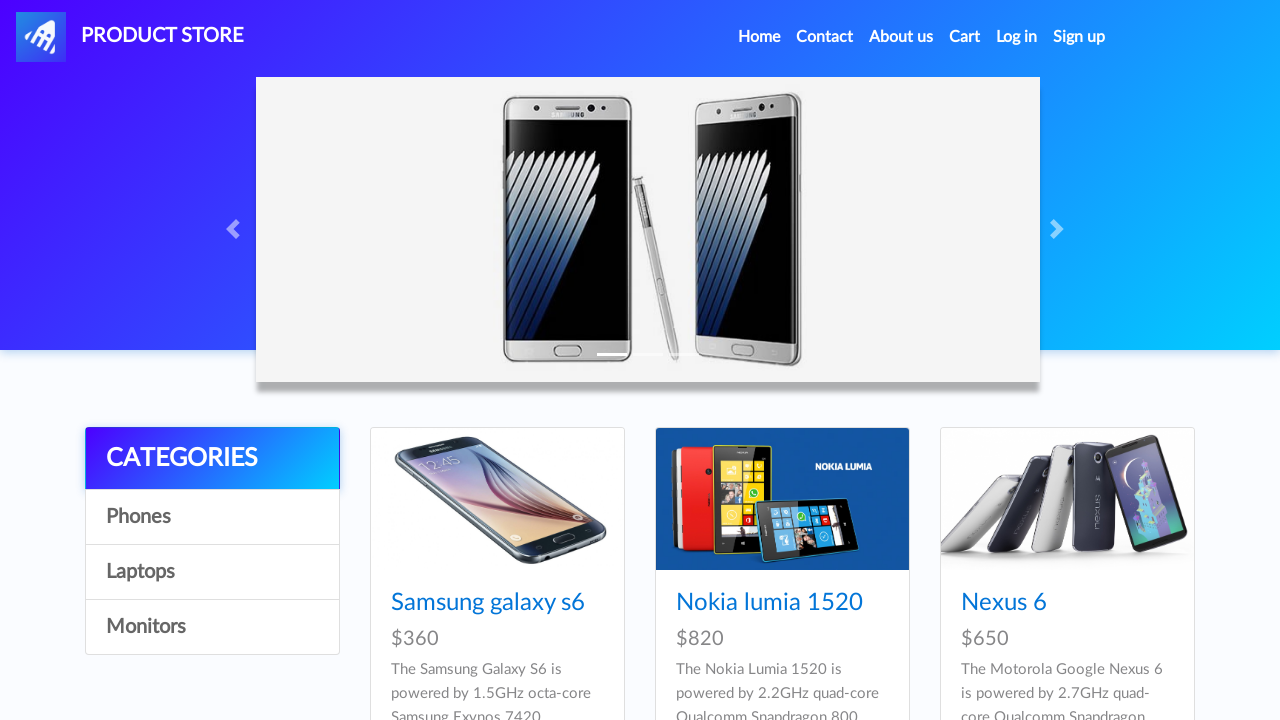

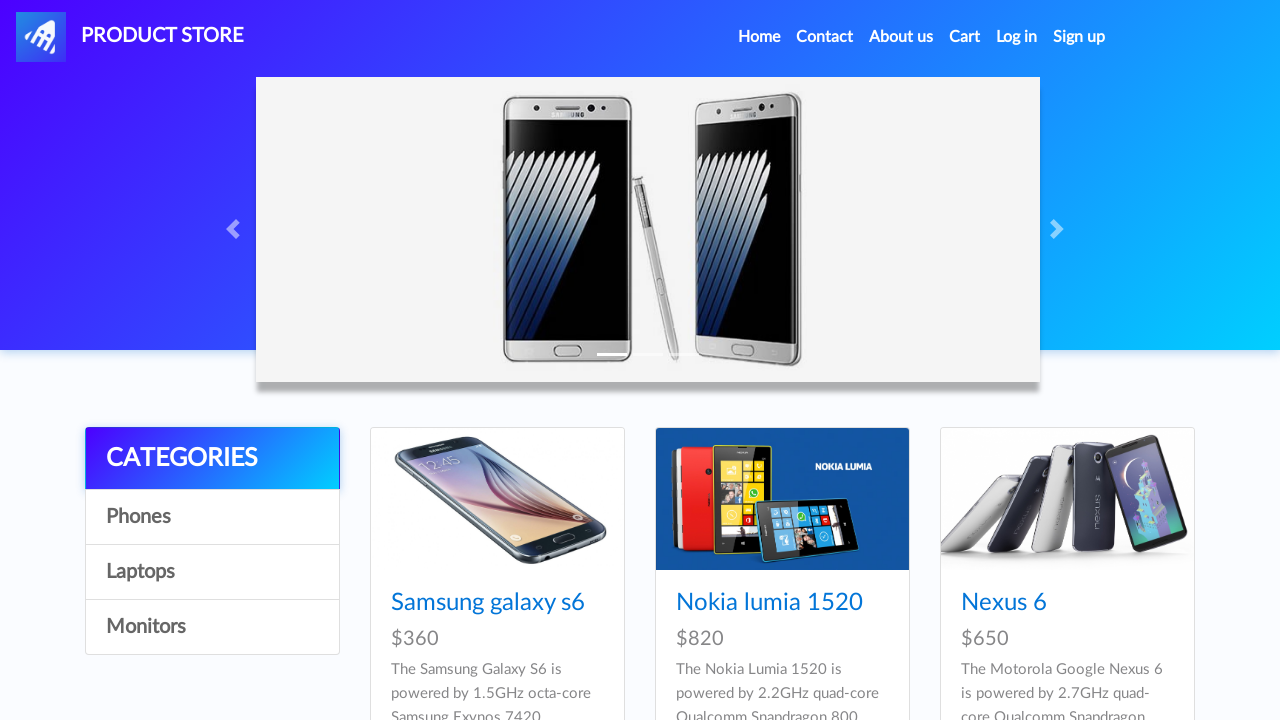